Tests client-side delay by navigating to the test page, clicking the button, and waiting for delayed content

Starting URL: http://www.uitestingplayground.com/

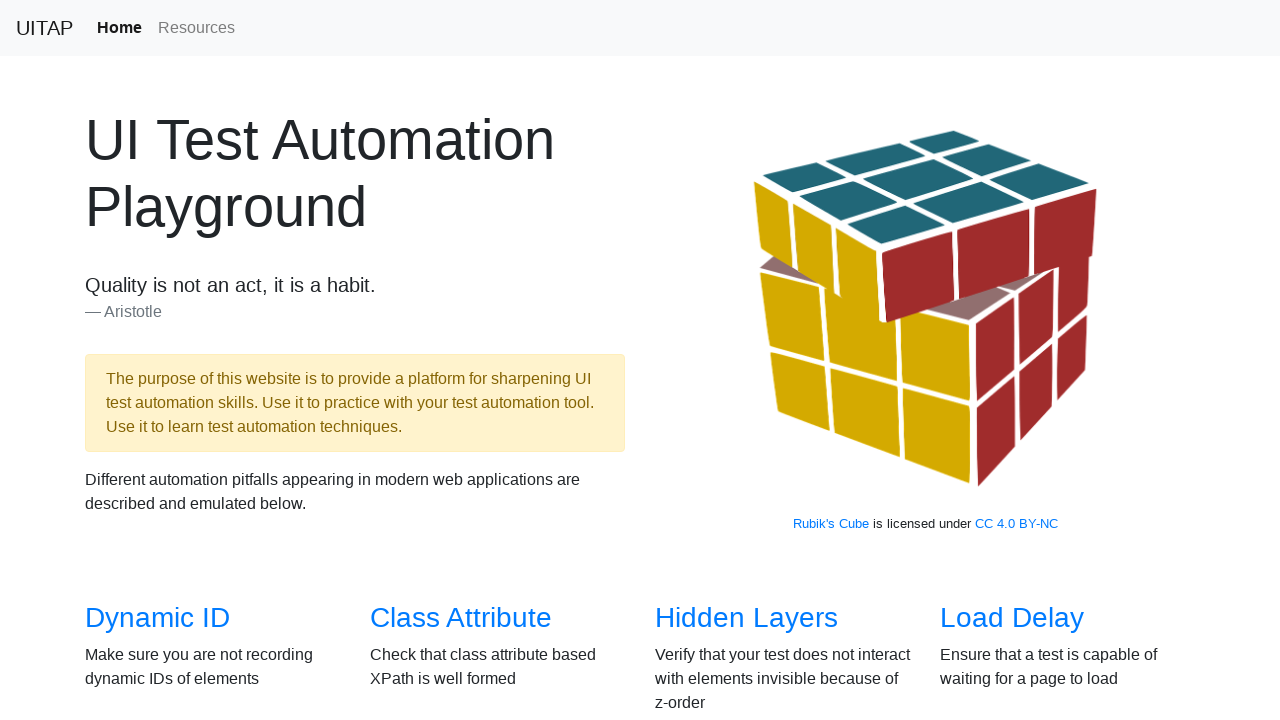

Clicked on Client Side Delay link at (478, 360) on xpath=//*[@id='overview']/div/div[2]/div[2]/h3/a
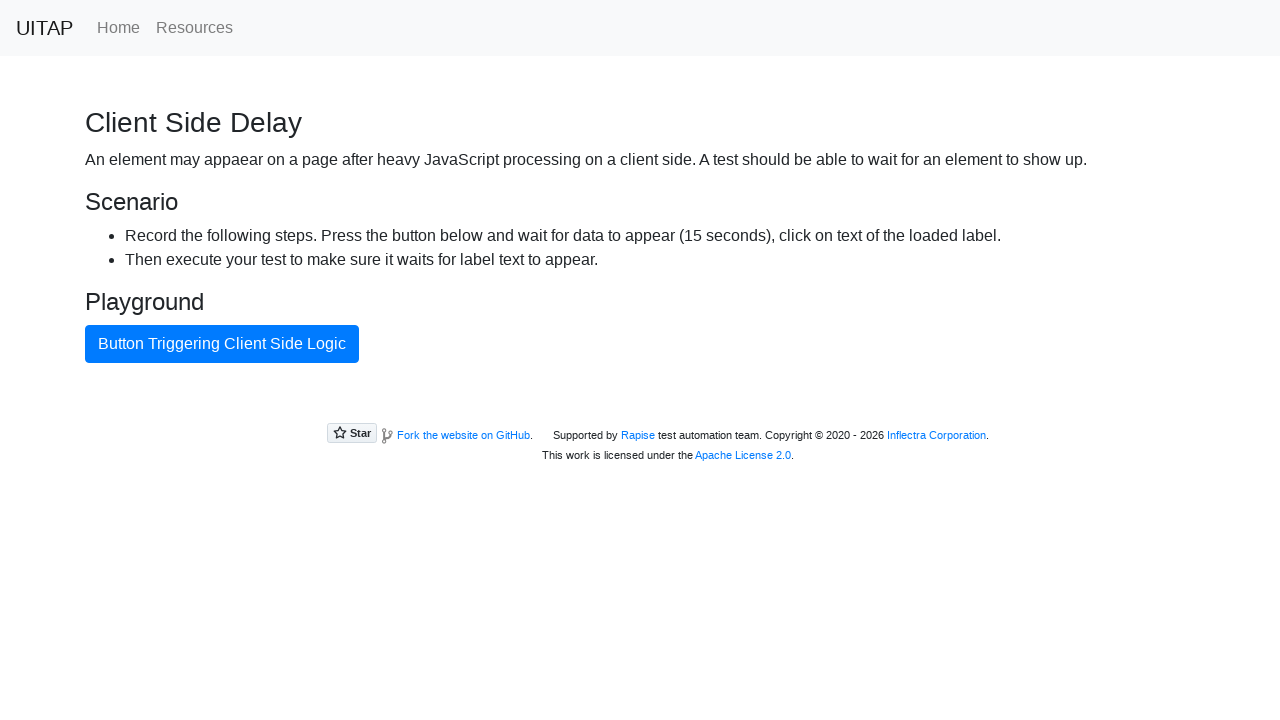

Clicked the AJAX button at (222, 344) on #ajaxButton
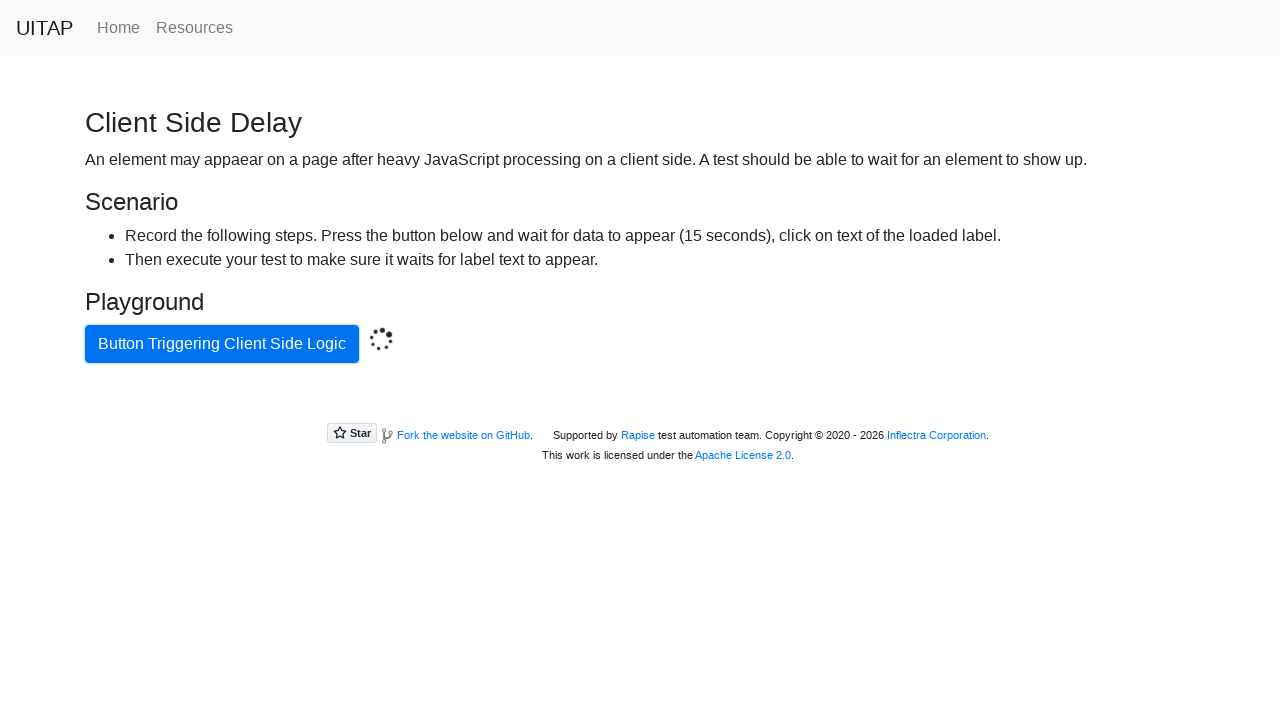

Delayed content appeared after client-side delay
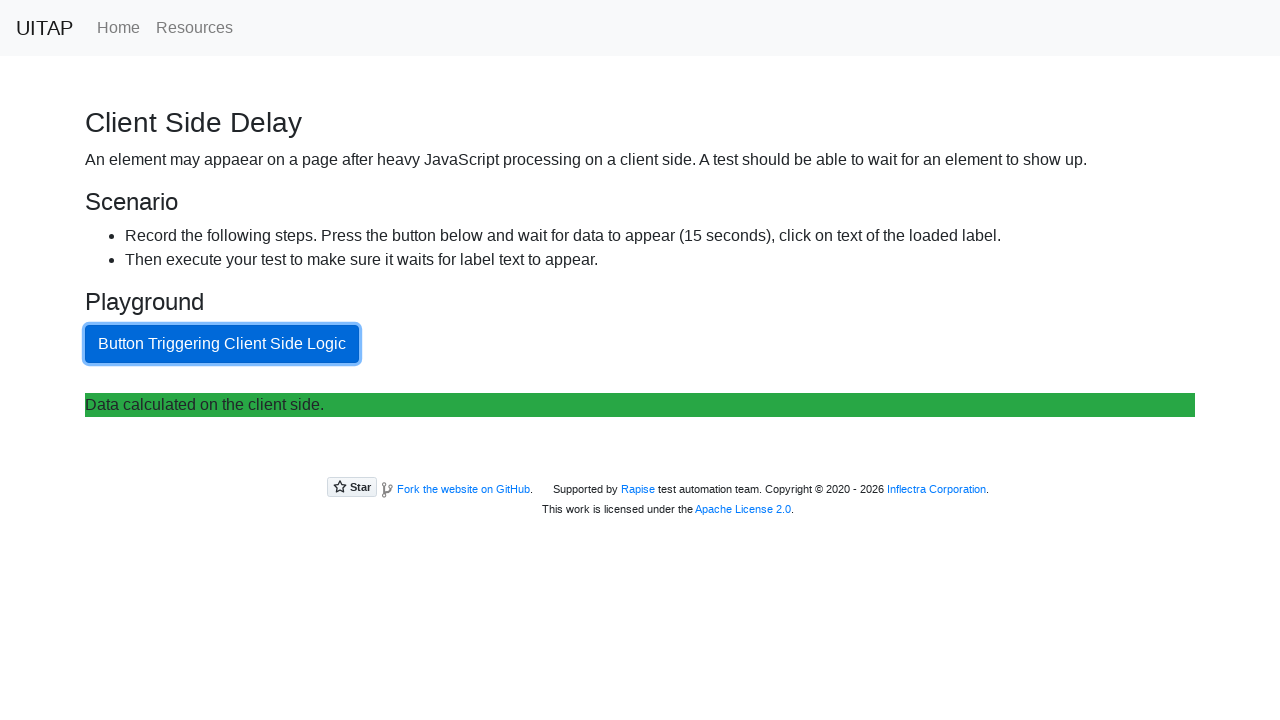

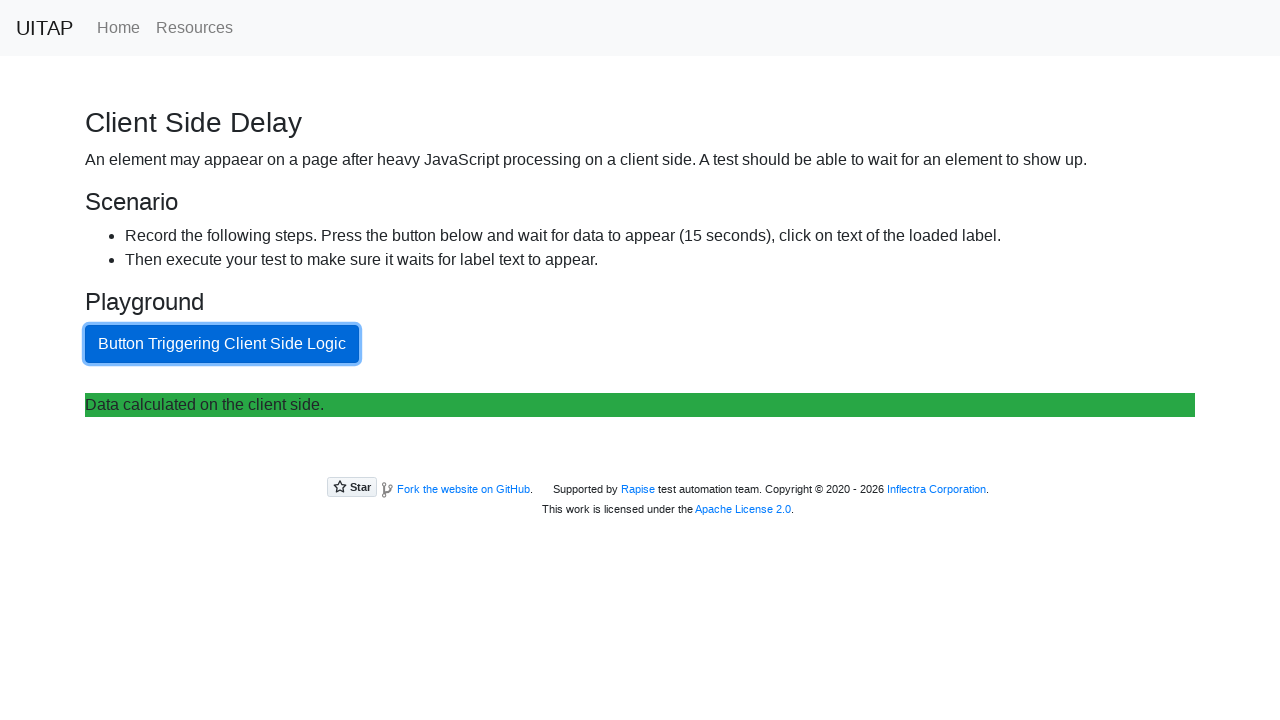